Navigates to a practice page and locates an autosuggest text field element

Starting URL: https://www.letskodeit.com/practice

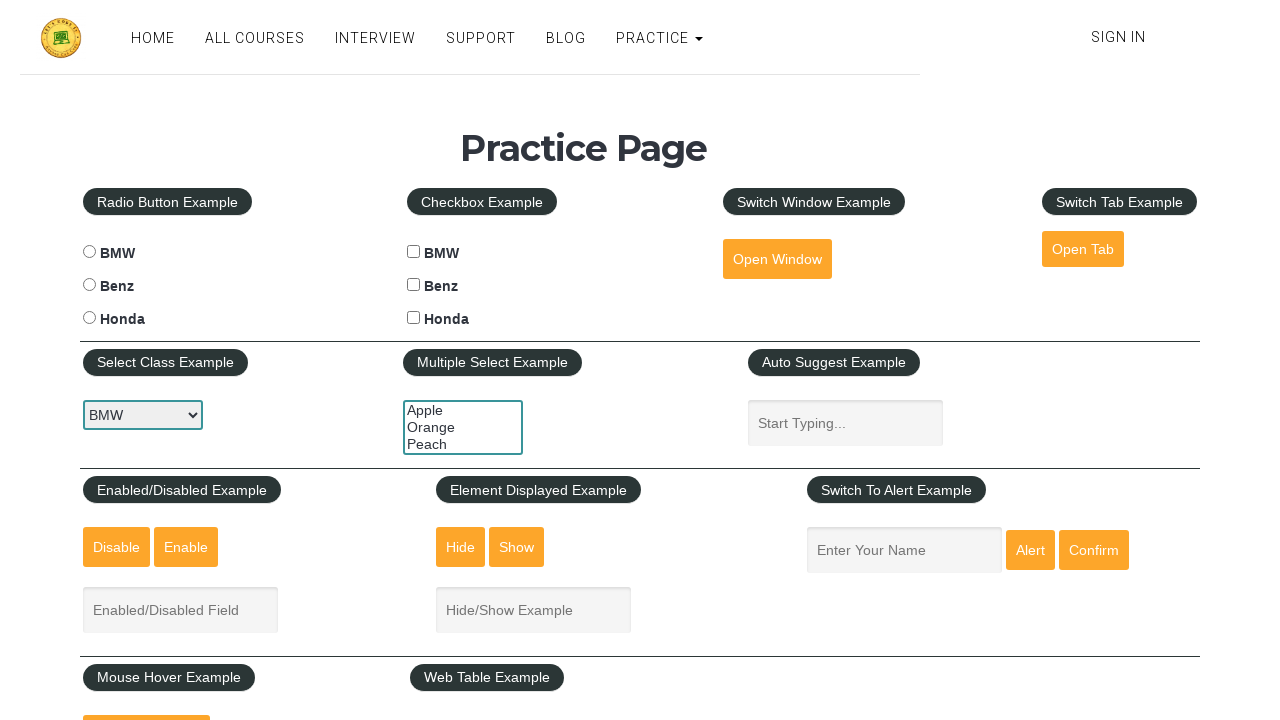

Waited for autosuggest text field to load
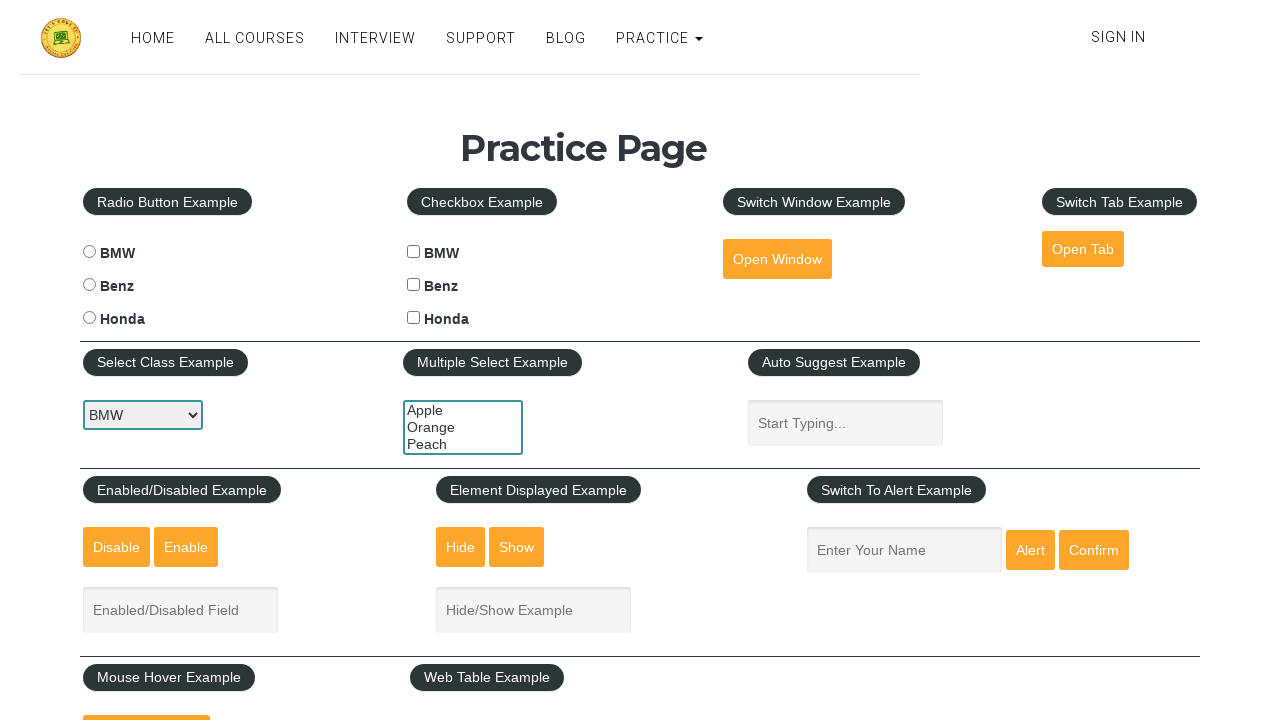

Filled autosuggest field with 'selenium tutorial' on #autosuggest
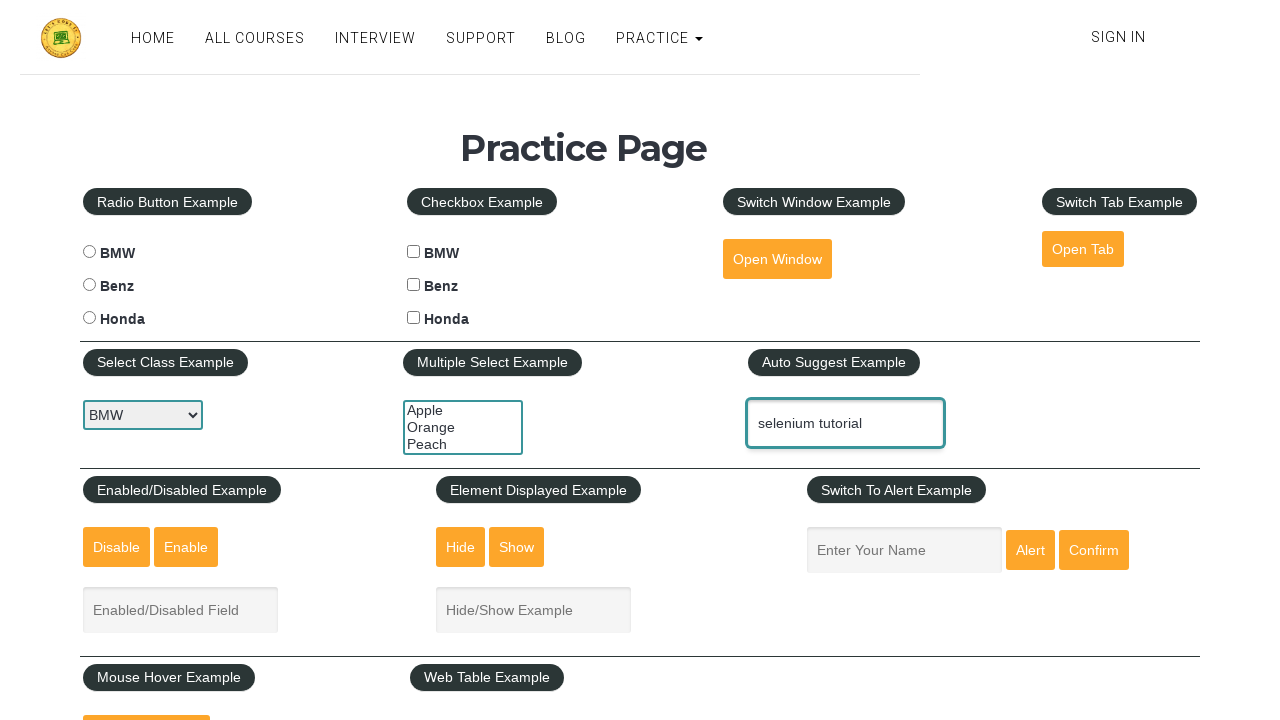

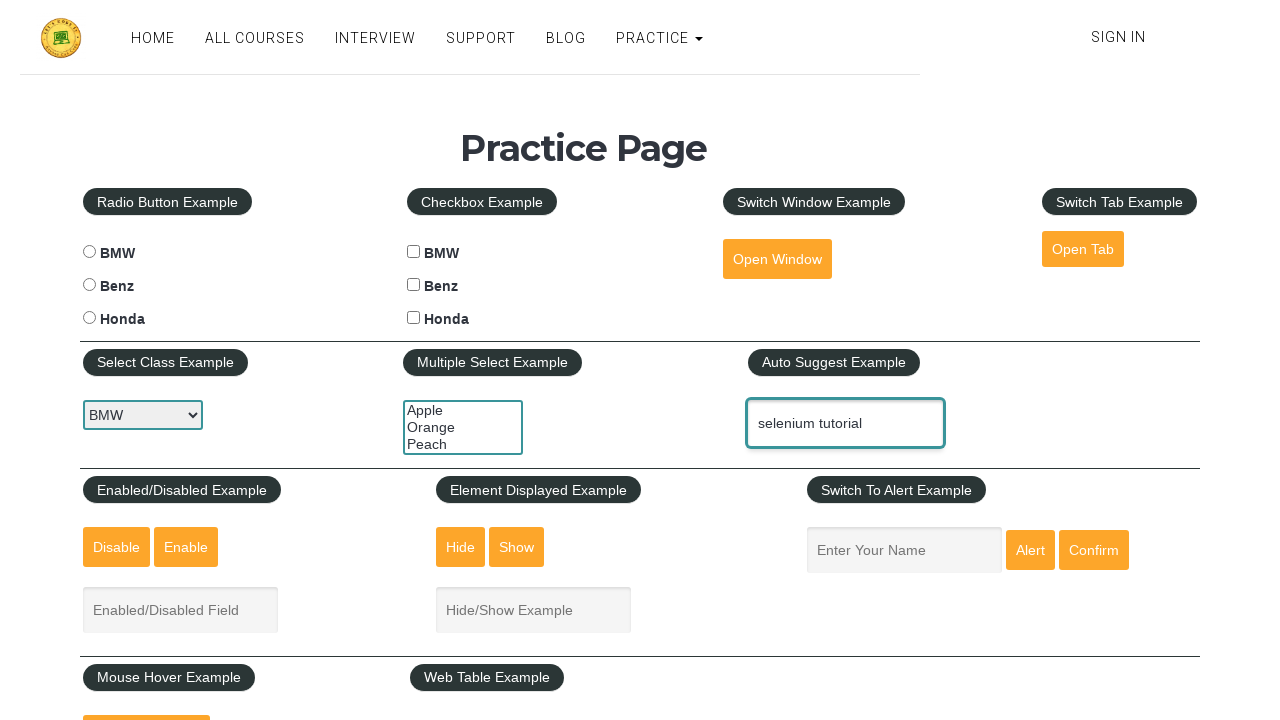